Tests mouse click-hold, move, and release actions for drag and drop simulation

Starting URL: https://crossbrowsertesting.github.io/drag-and-drop

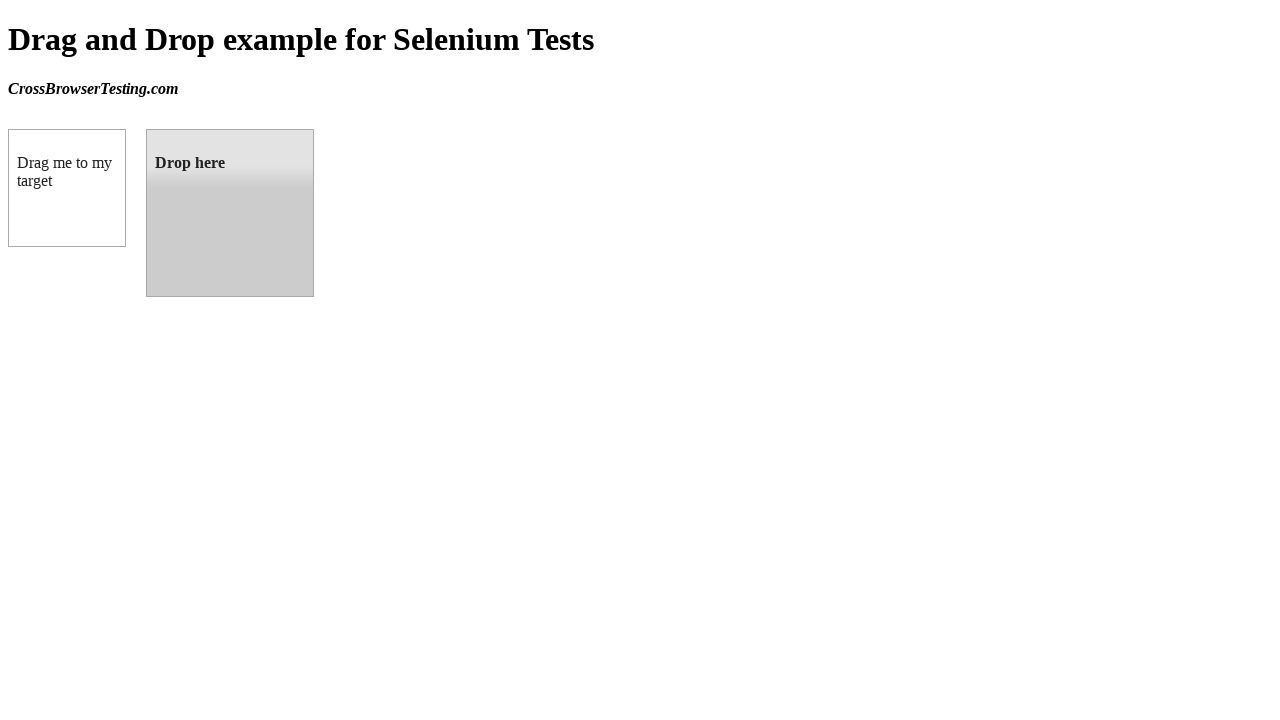

Located draggable source element
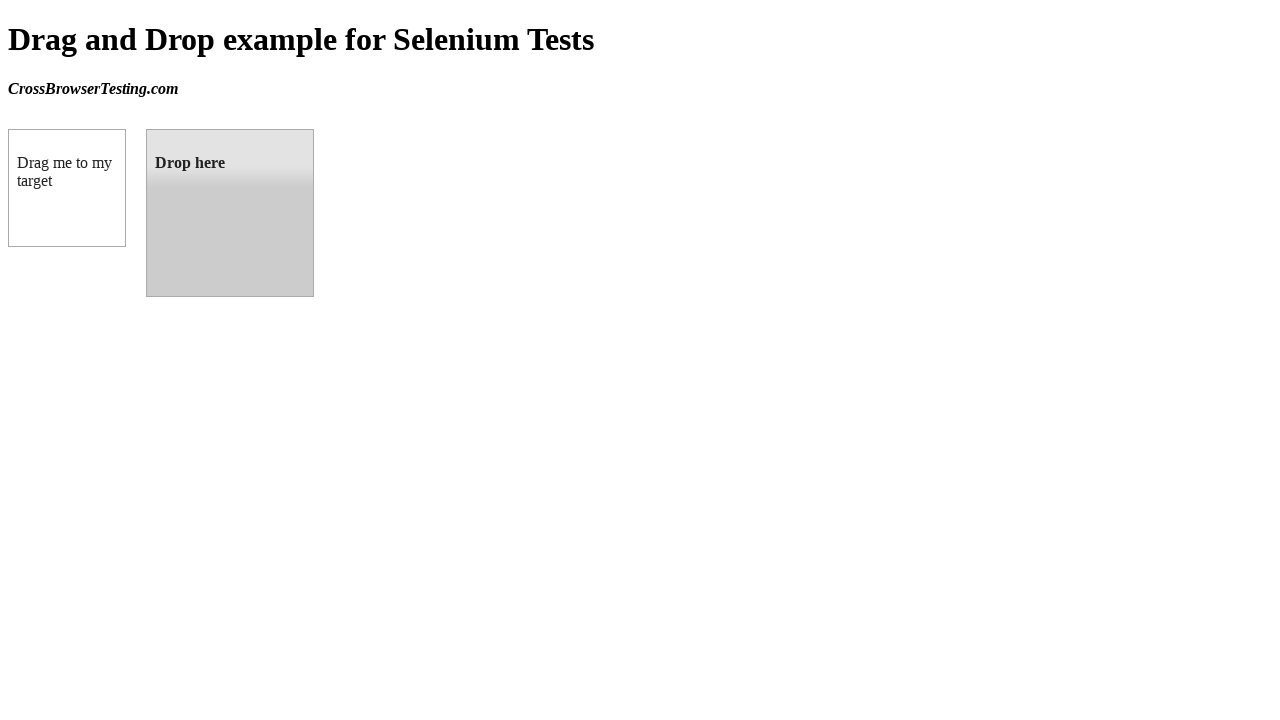

Located droppable target element
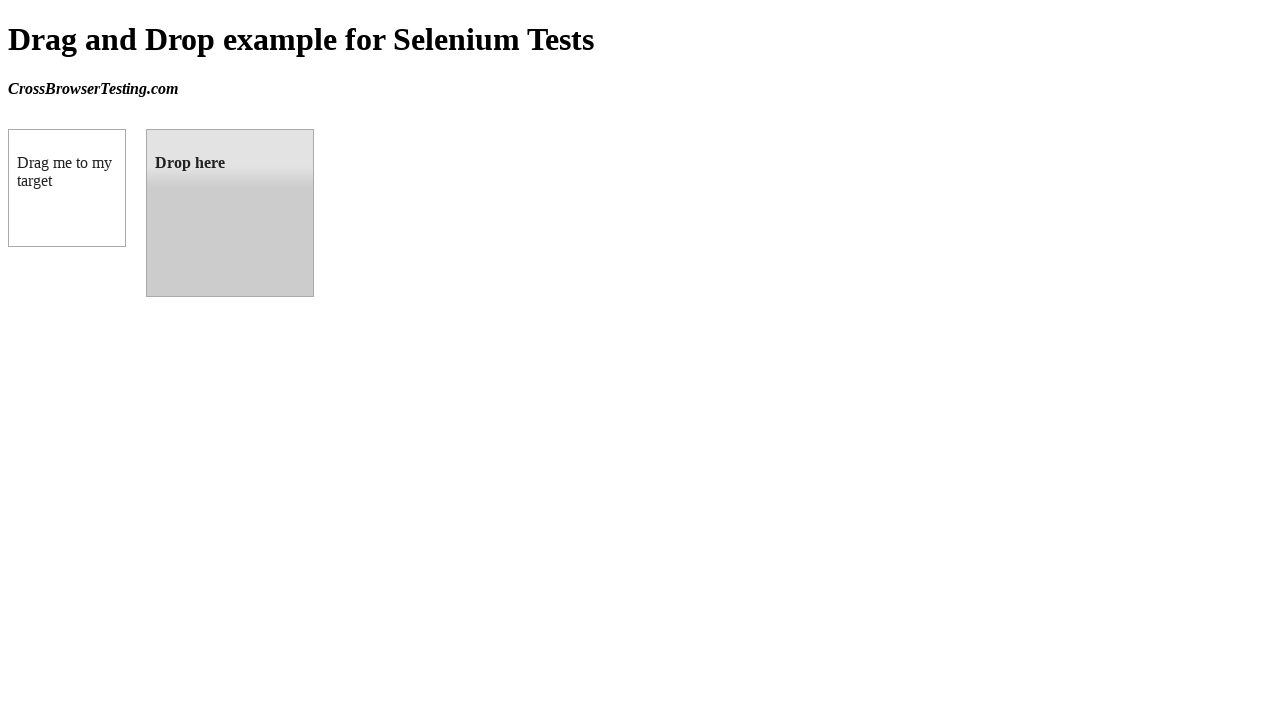

Retrieved bounding box for source element
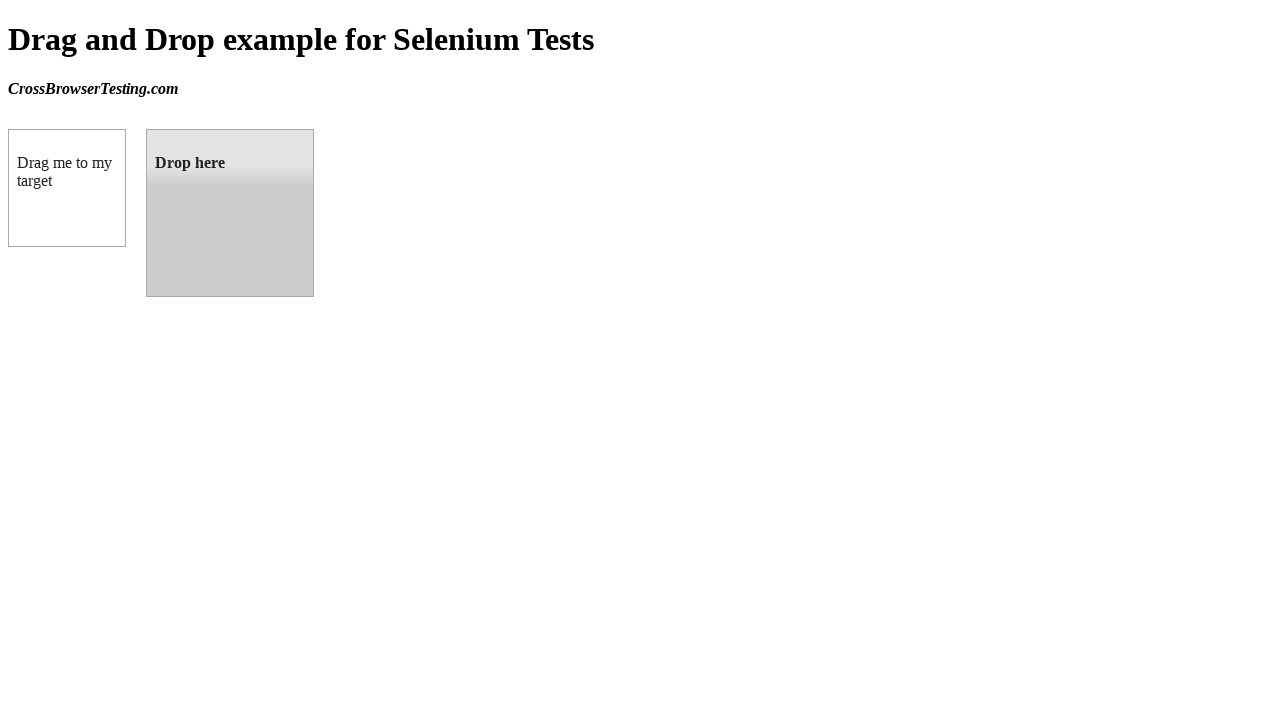

Retrieved bounding box for target element
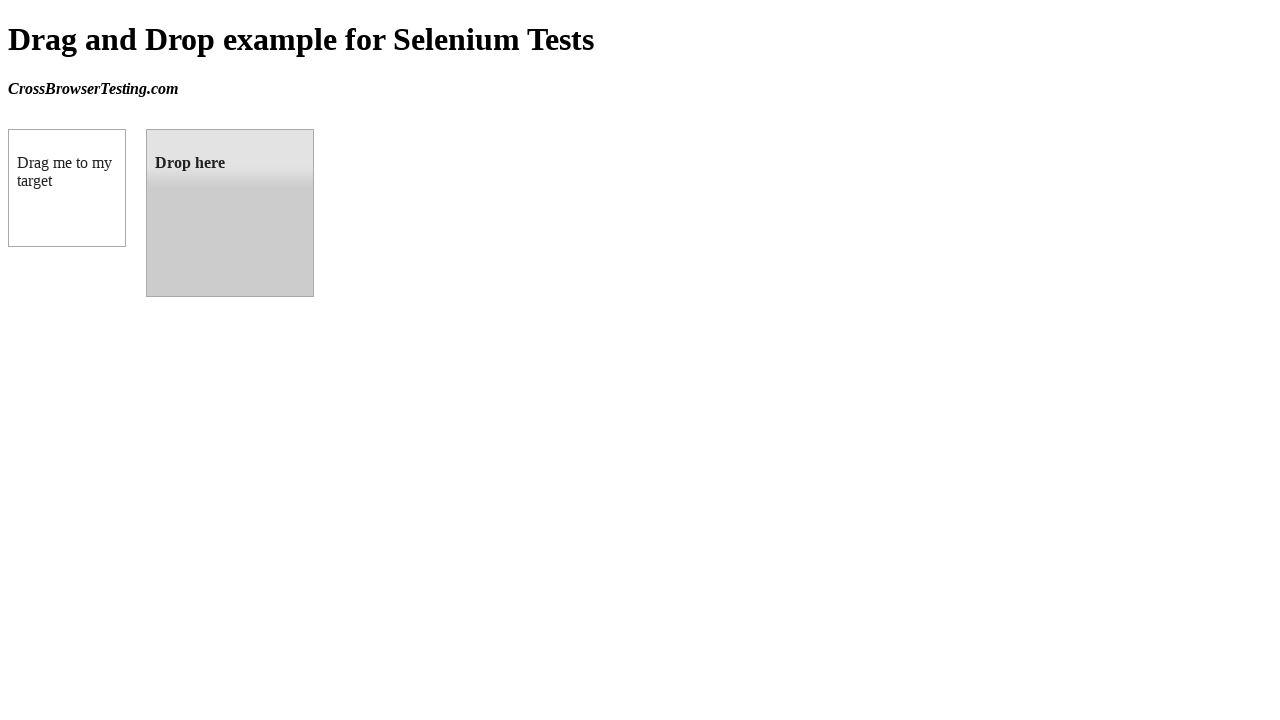

Moved mouse to center of draggable element at (67, 188)
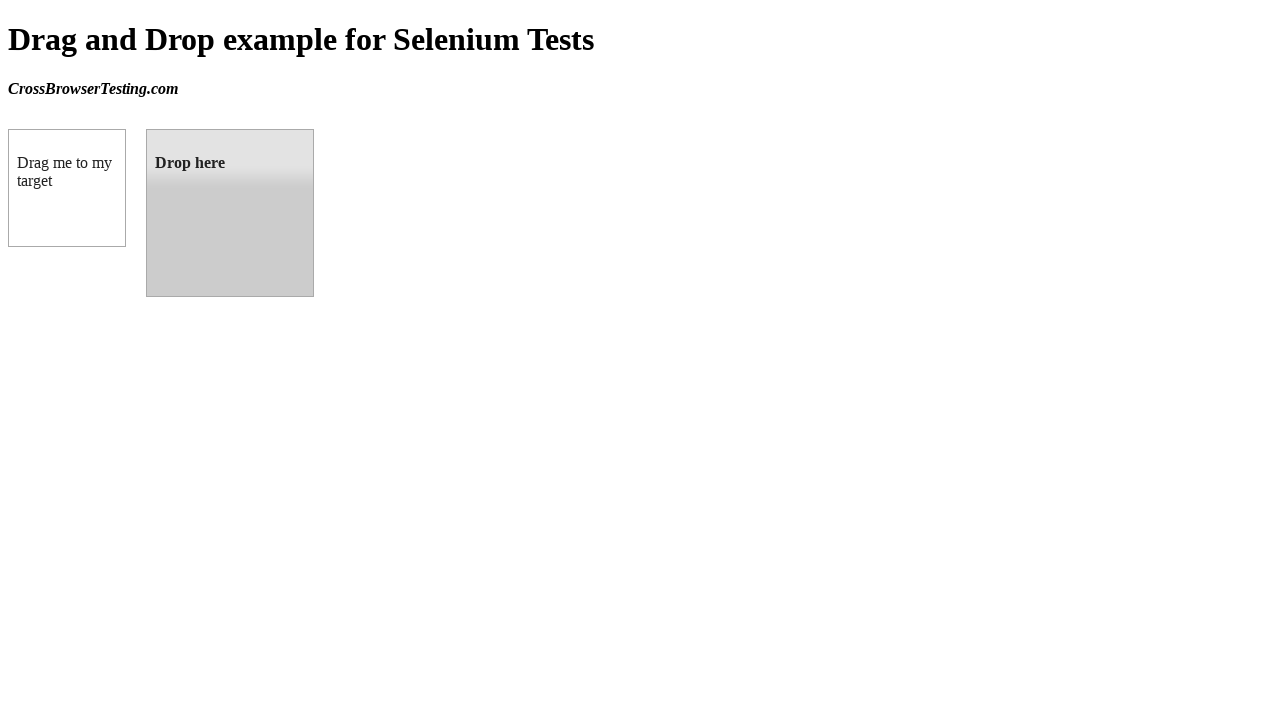

Pressed and held mouse button down on draggable element at (67, 188)
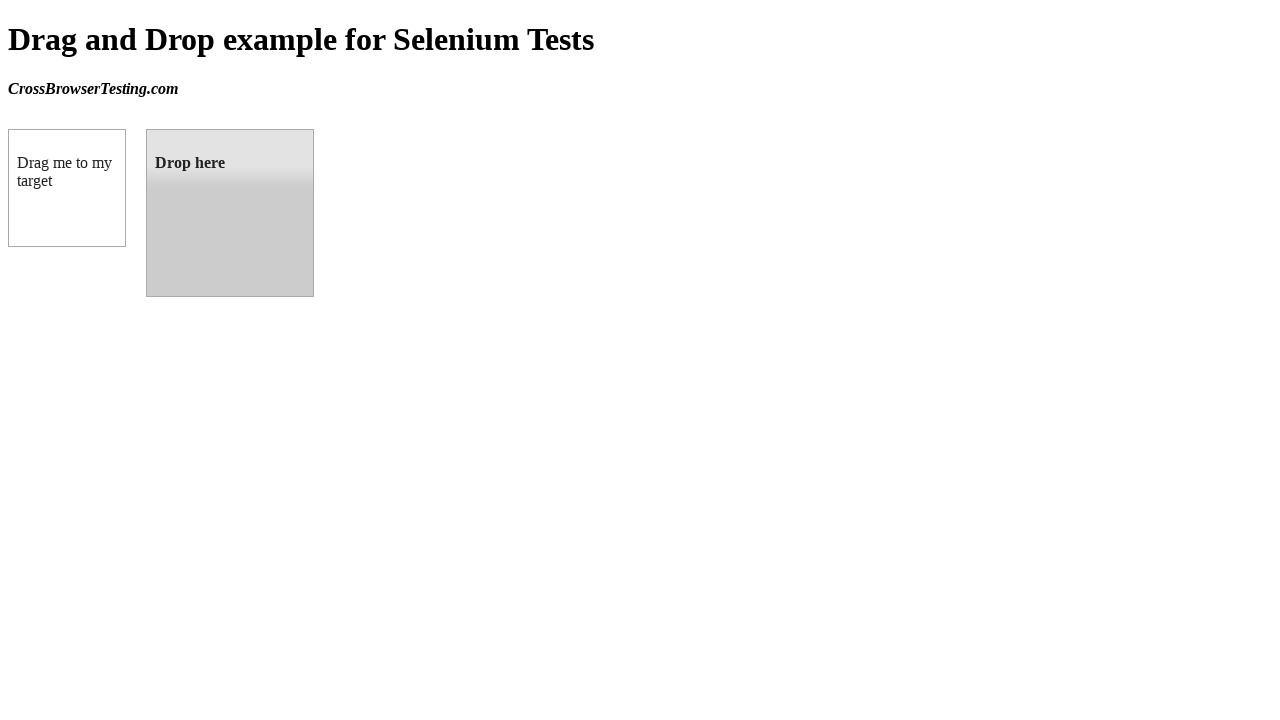

Moved mouse while holding to center of droppable target element at (230, 213)
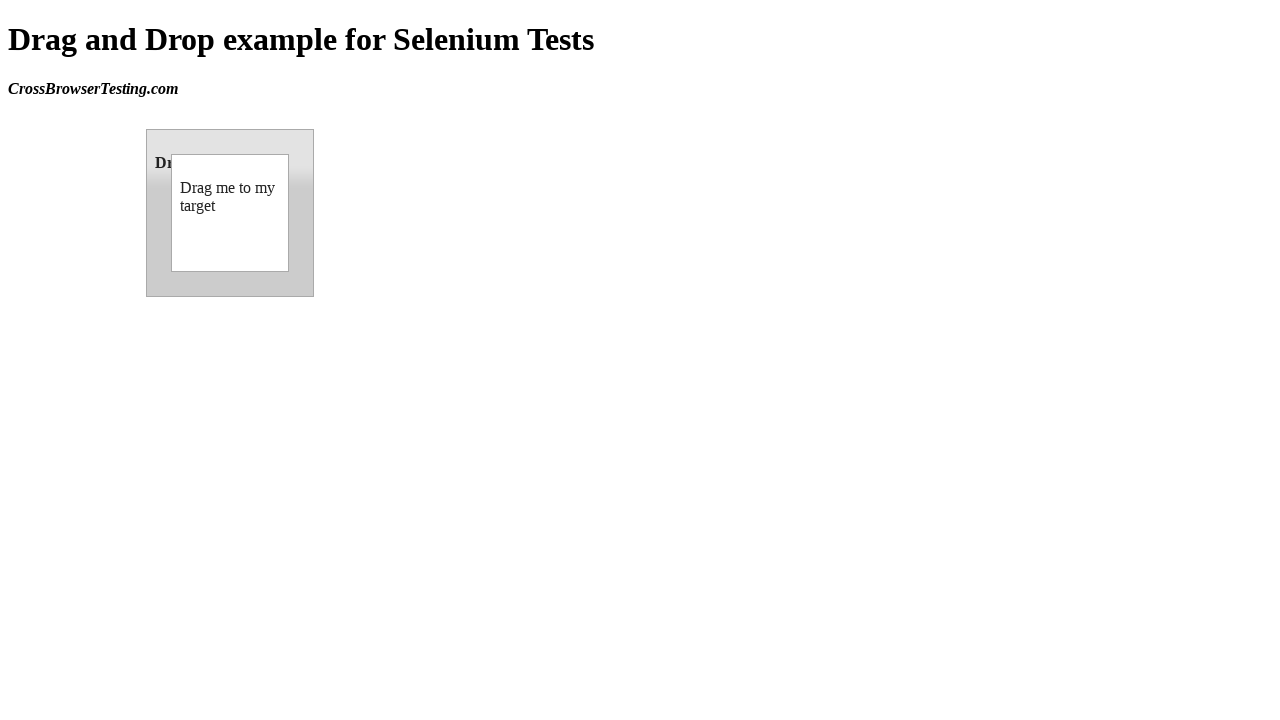

Released mouse button to drop element on target at (230, 213)
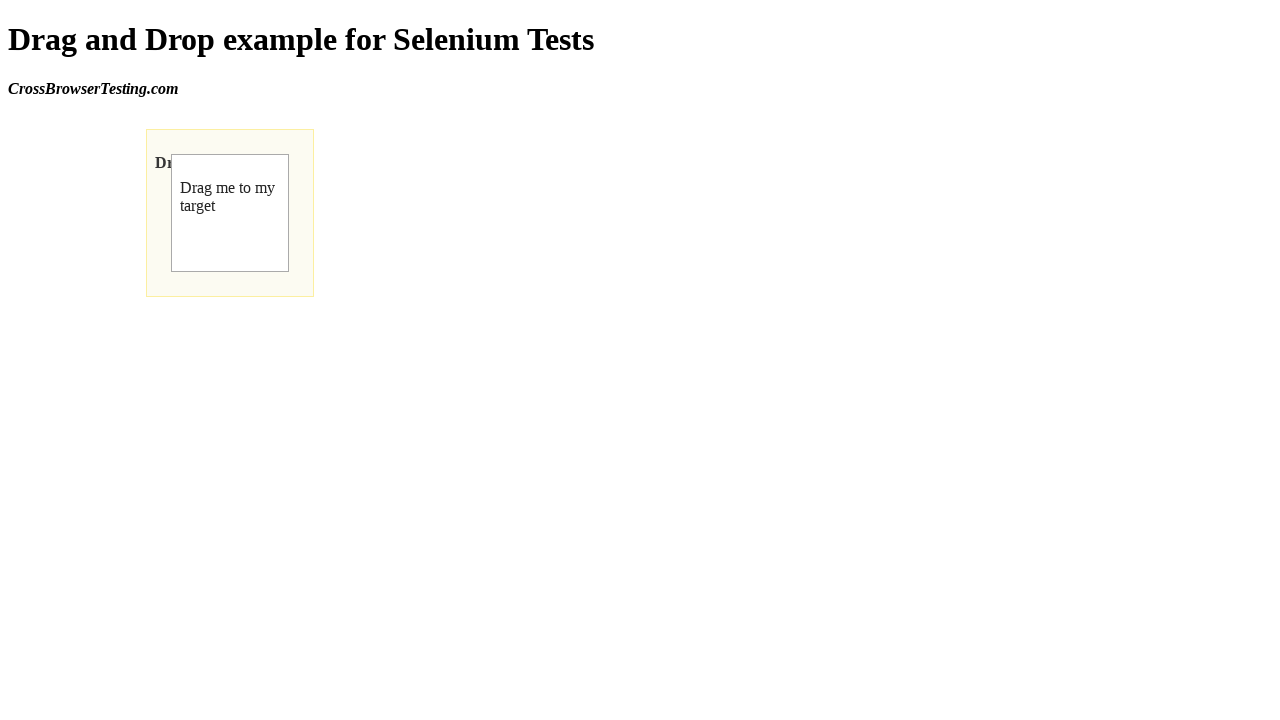

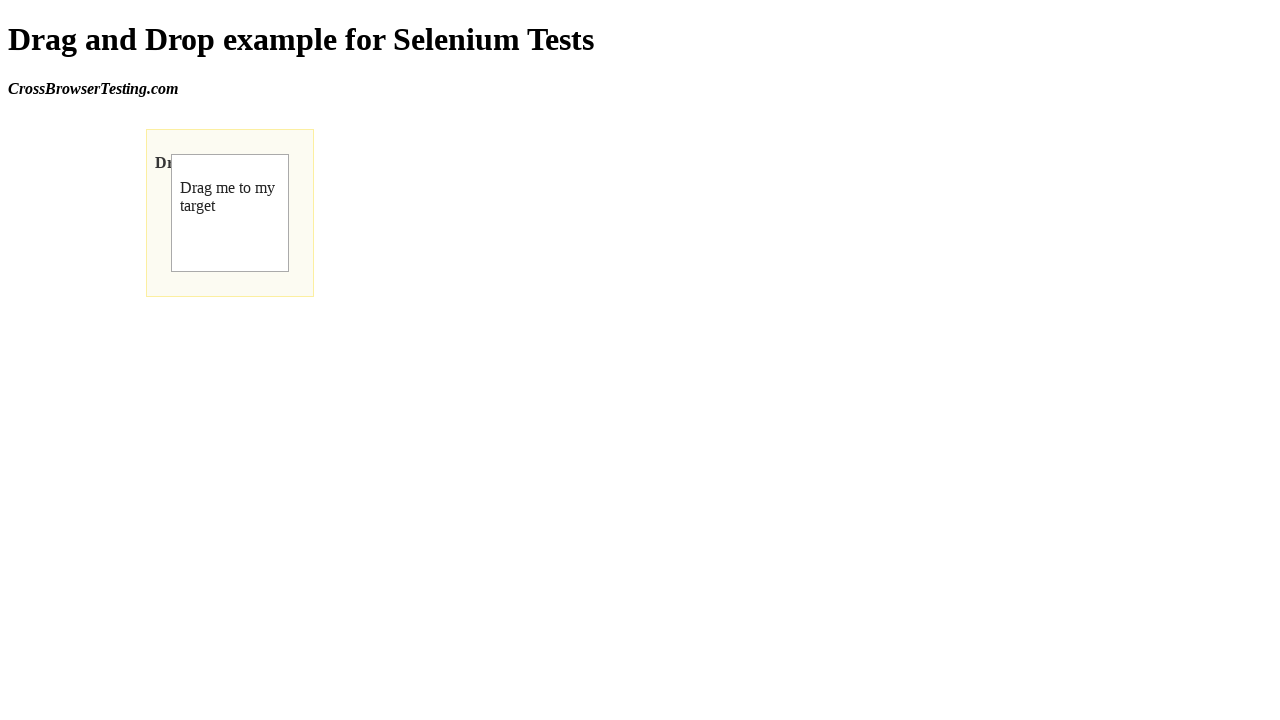